Tests registration form validation with very long password

Starting URL: http://lesse.com.br/tools/pmst_rp2/authentication/register/

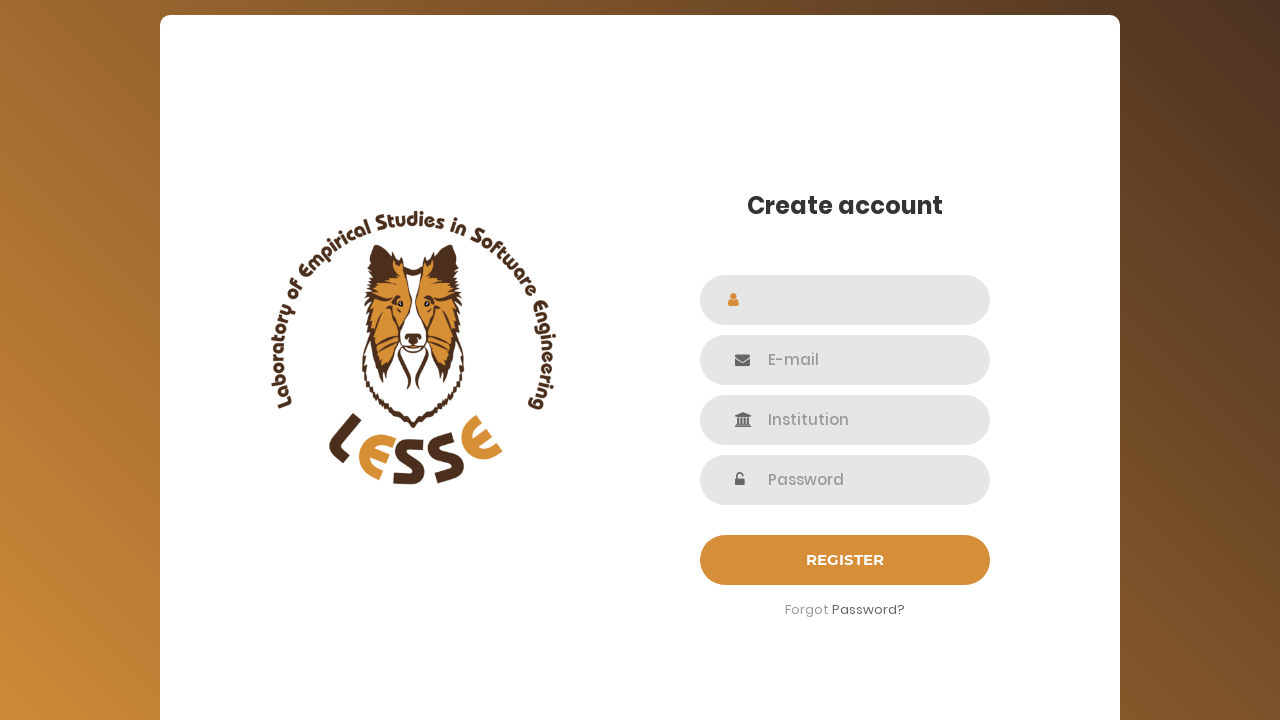

Filled name field with 'Test User Long Pass' on #name
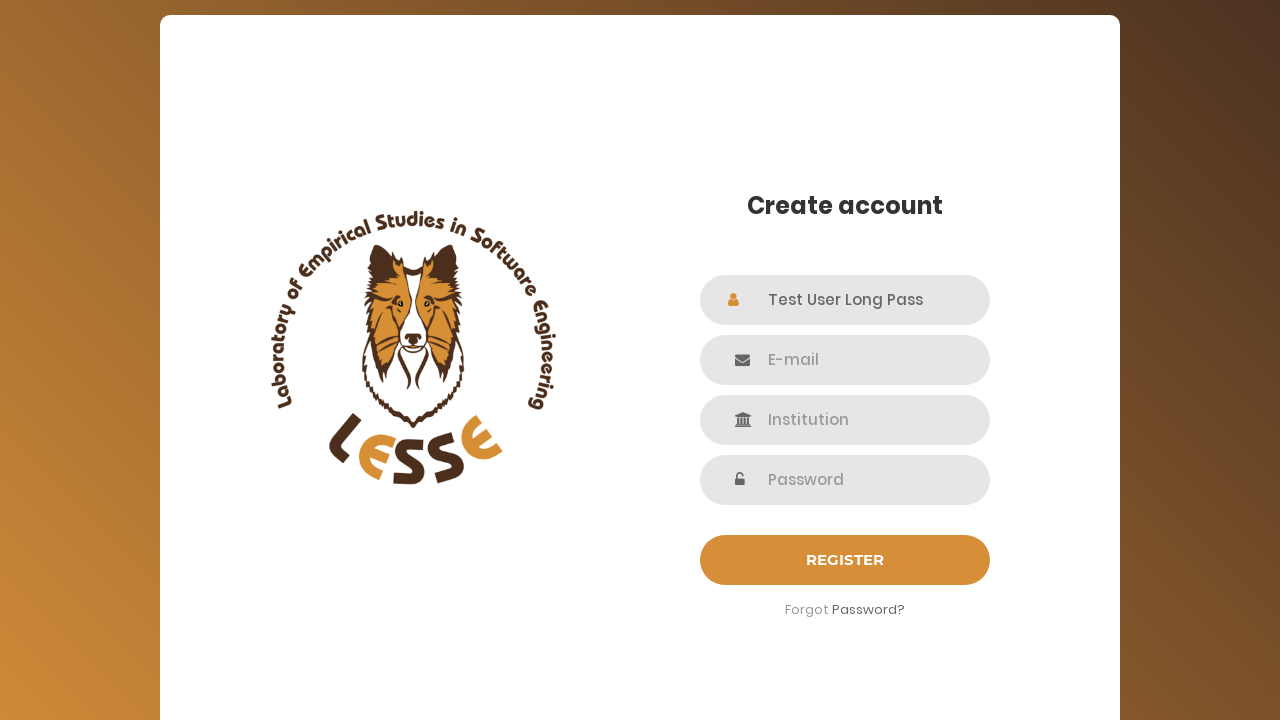

Filled email field with 'longpass_test@example.com' on #email
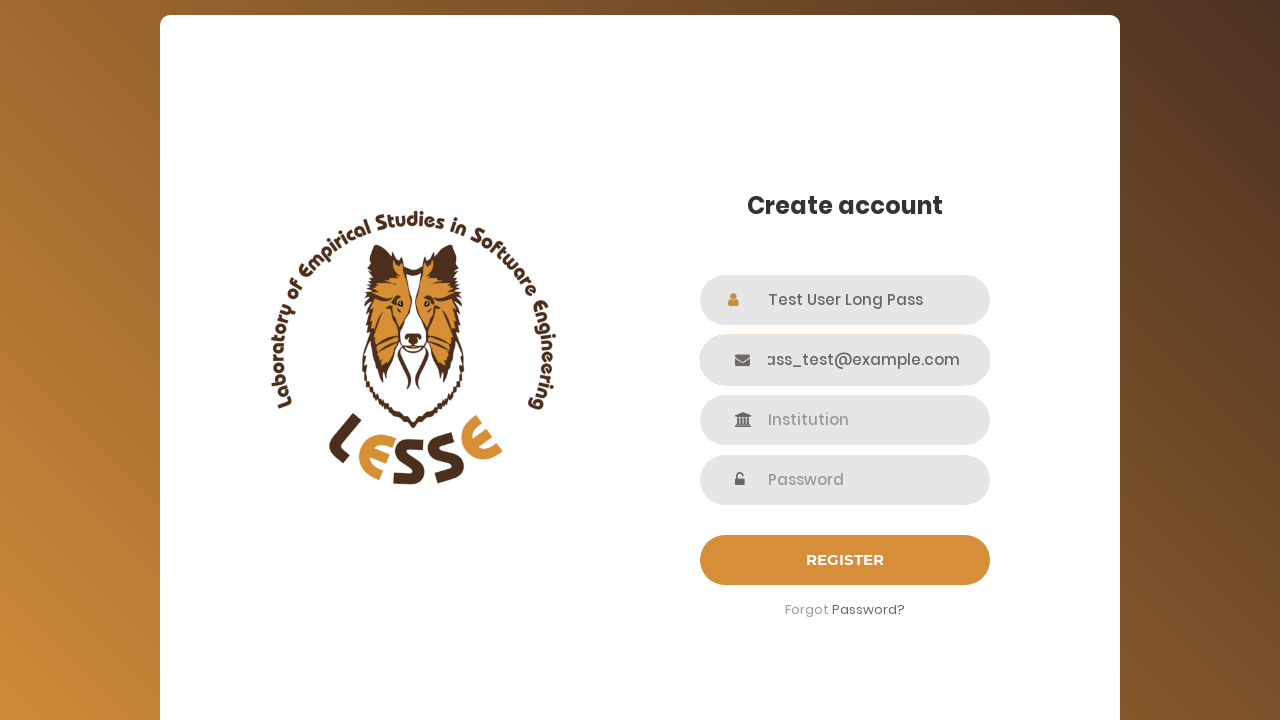

Filled institution field with 'Password Test Org' on #institution
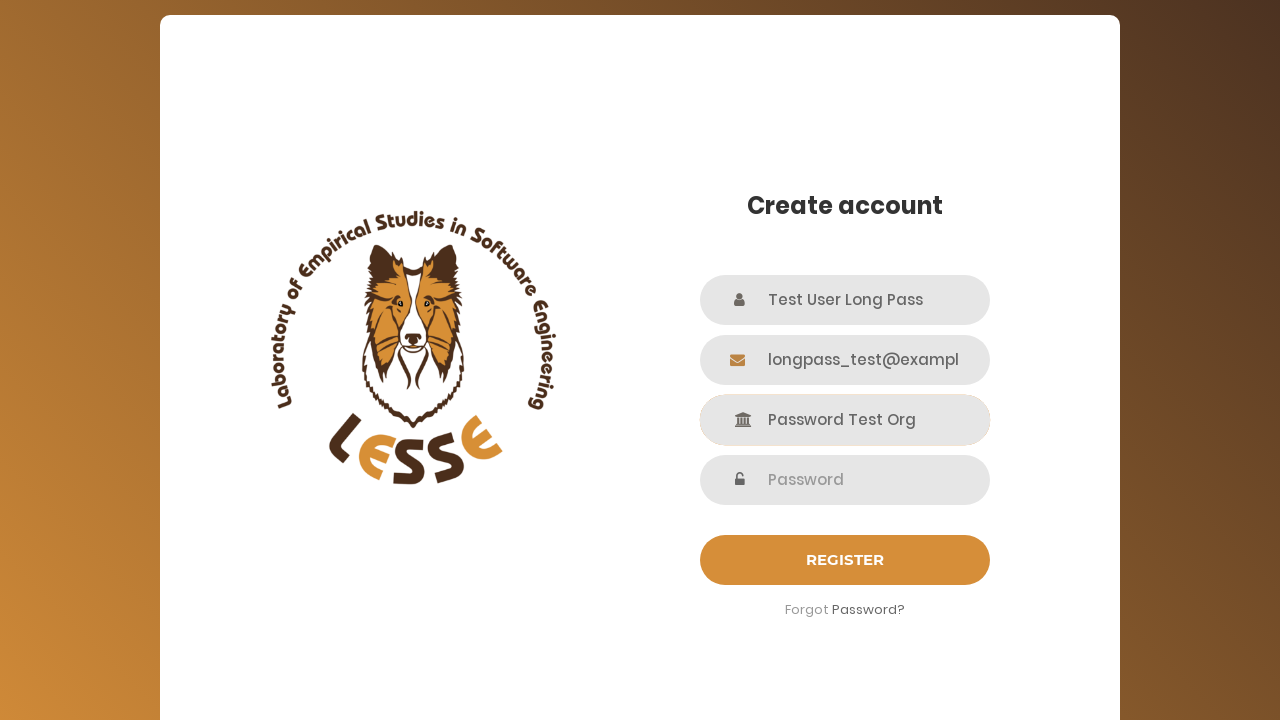

Filled password field with 500 characters (P@ssw0rd! repeated 50 times) on input[name='password']
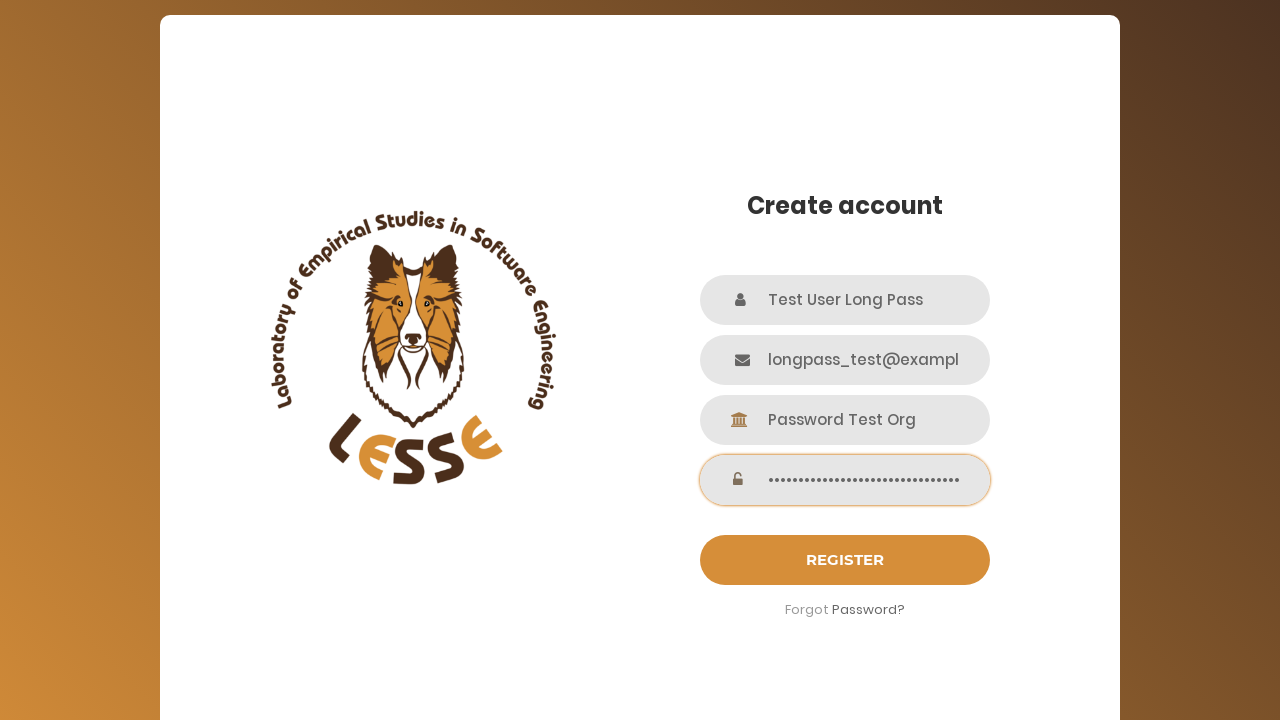

Clicked submit button to register at (845, 560) on #login-submit
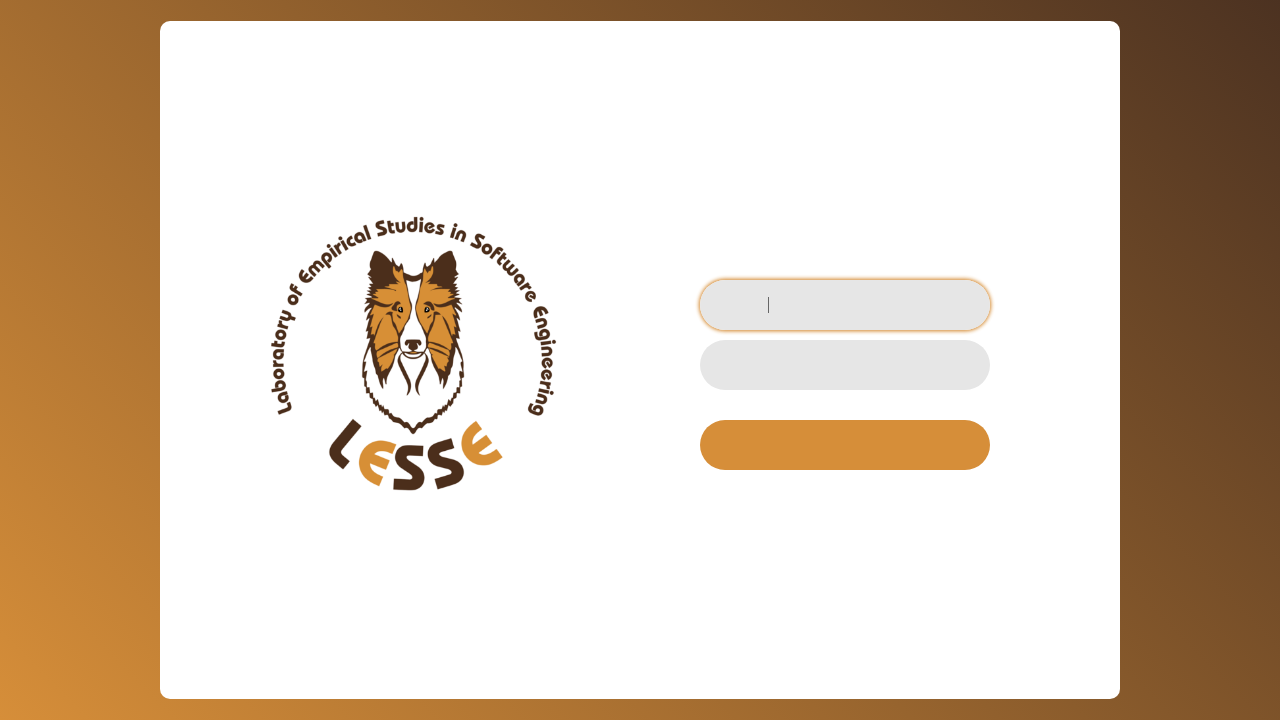

Waited 2 seconds for validation response
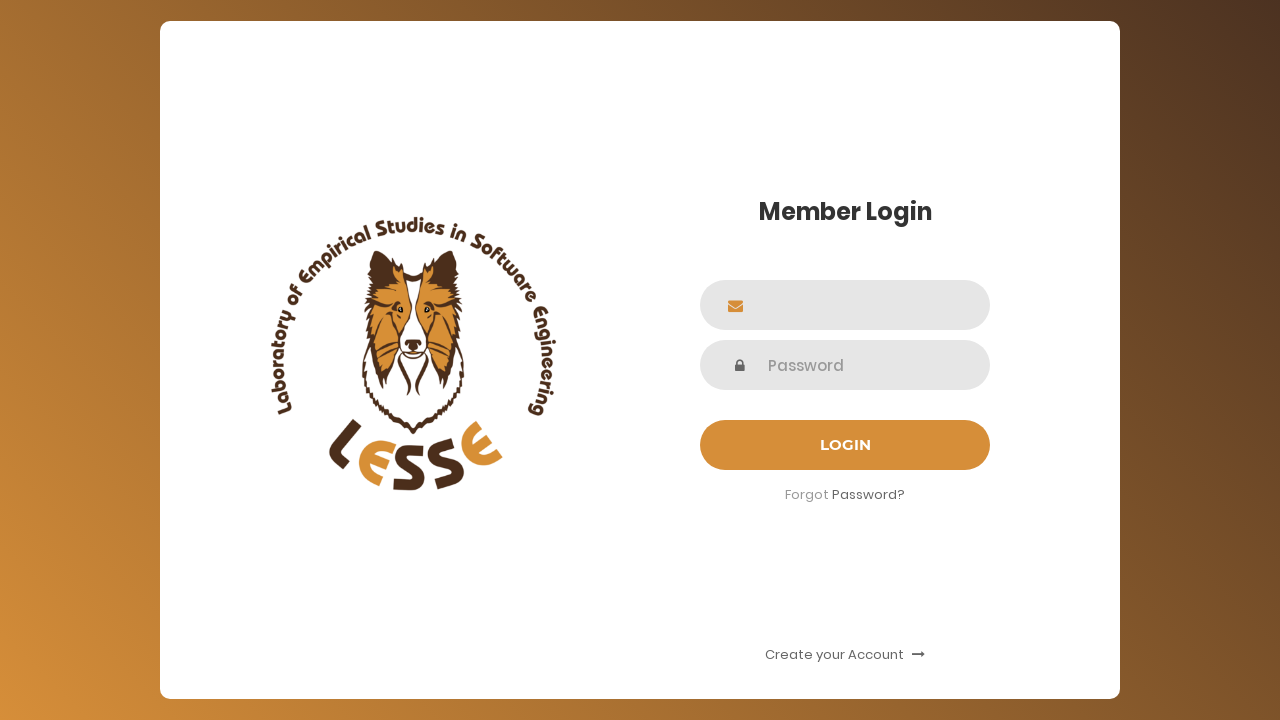

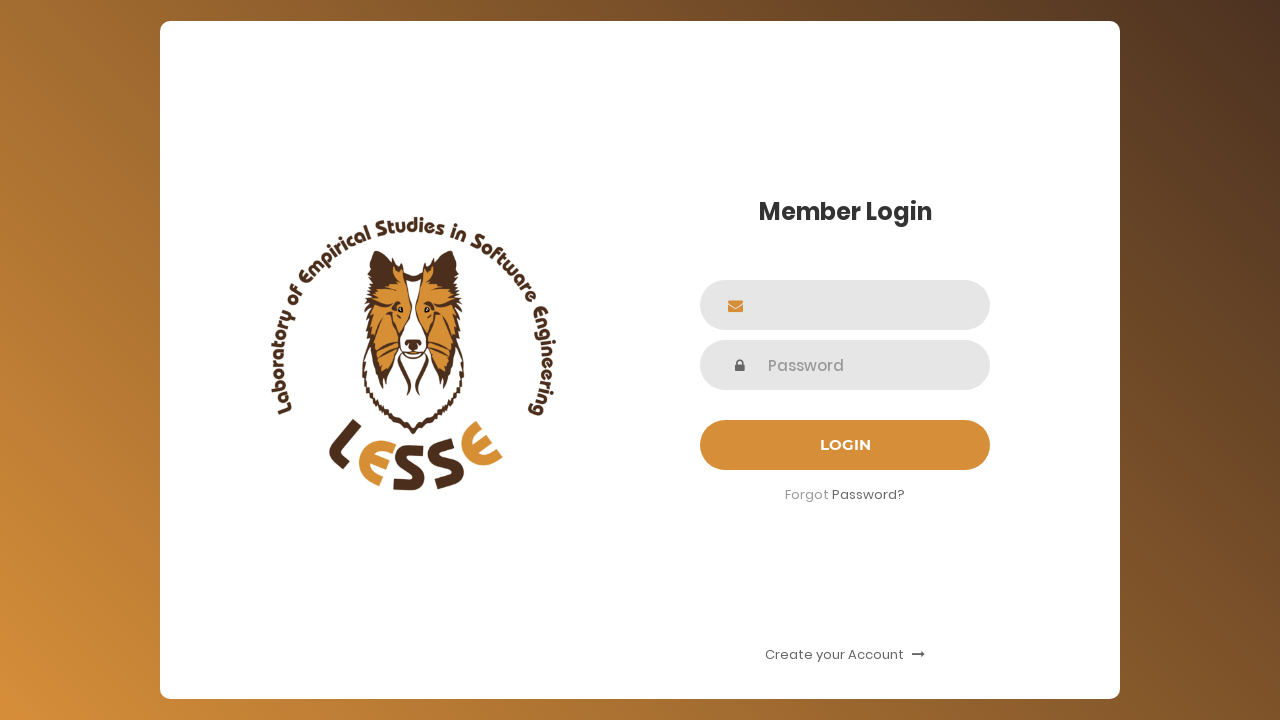